Navigates to a Stepik lesson page, fills in an answer in a textarea field, and clicks the submit button to submit the solution

Starting URL: https://stepik.org/lesson/25969/step/12

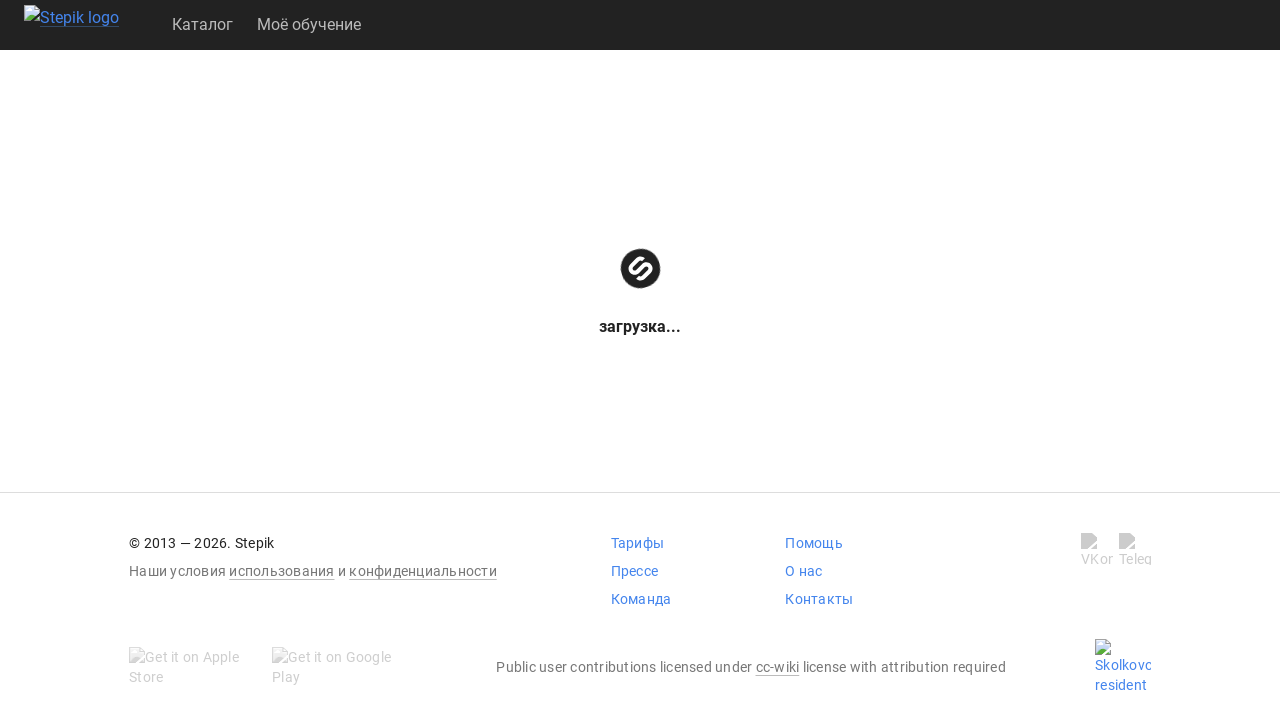

Waited for textarea to be visible
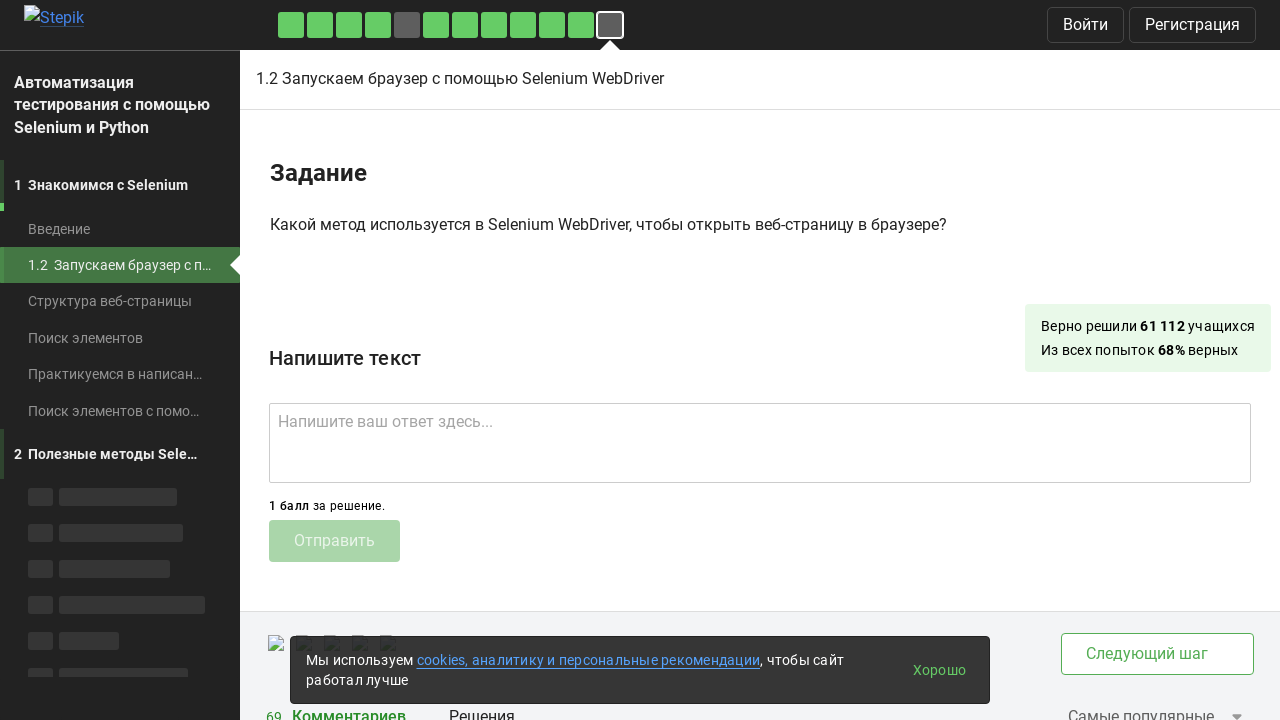

Filled textarea with answer 'get()' on .textarea
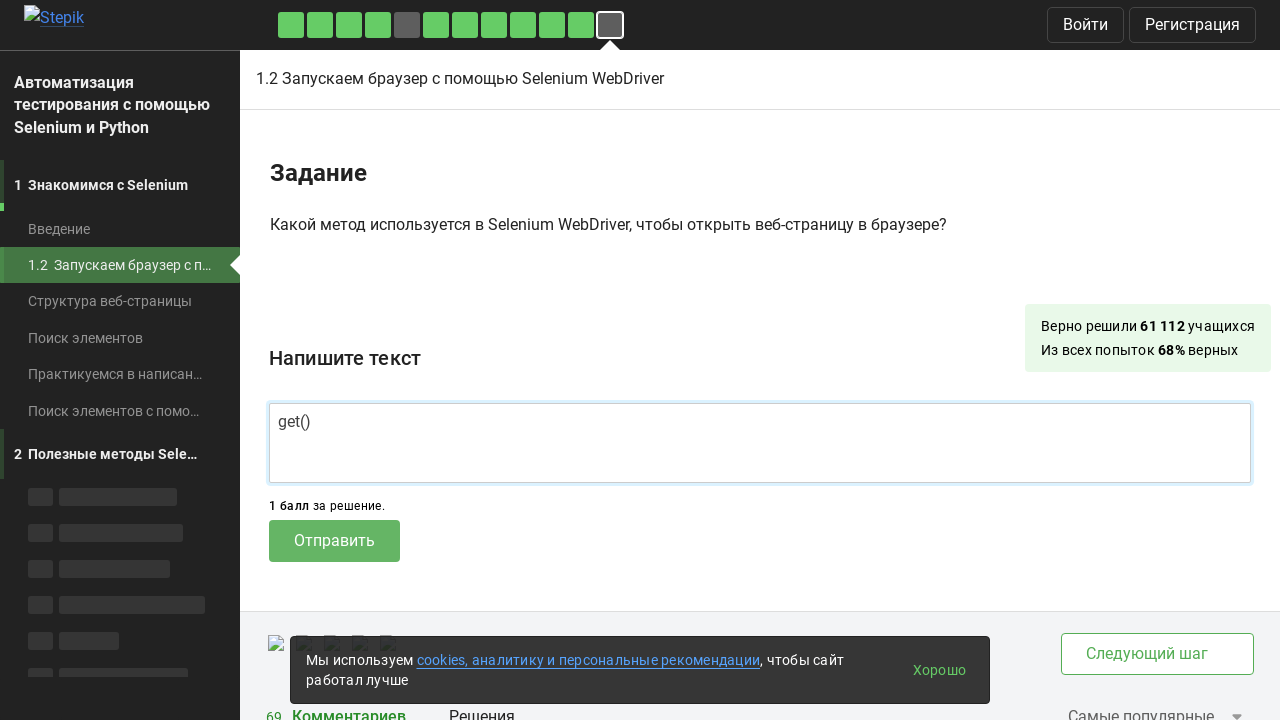

Waited for submit button to be visible
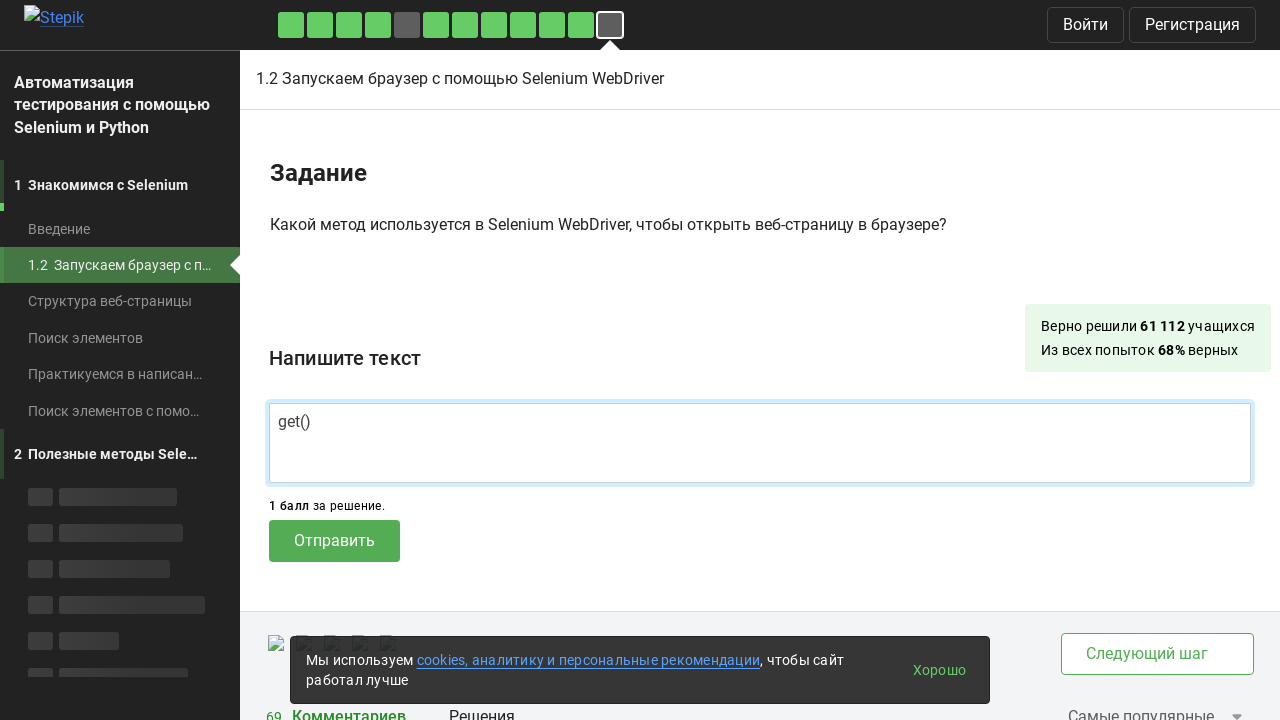

Clicked submit button to submit solution at (334, 541) on .submit-submission
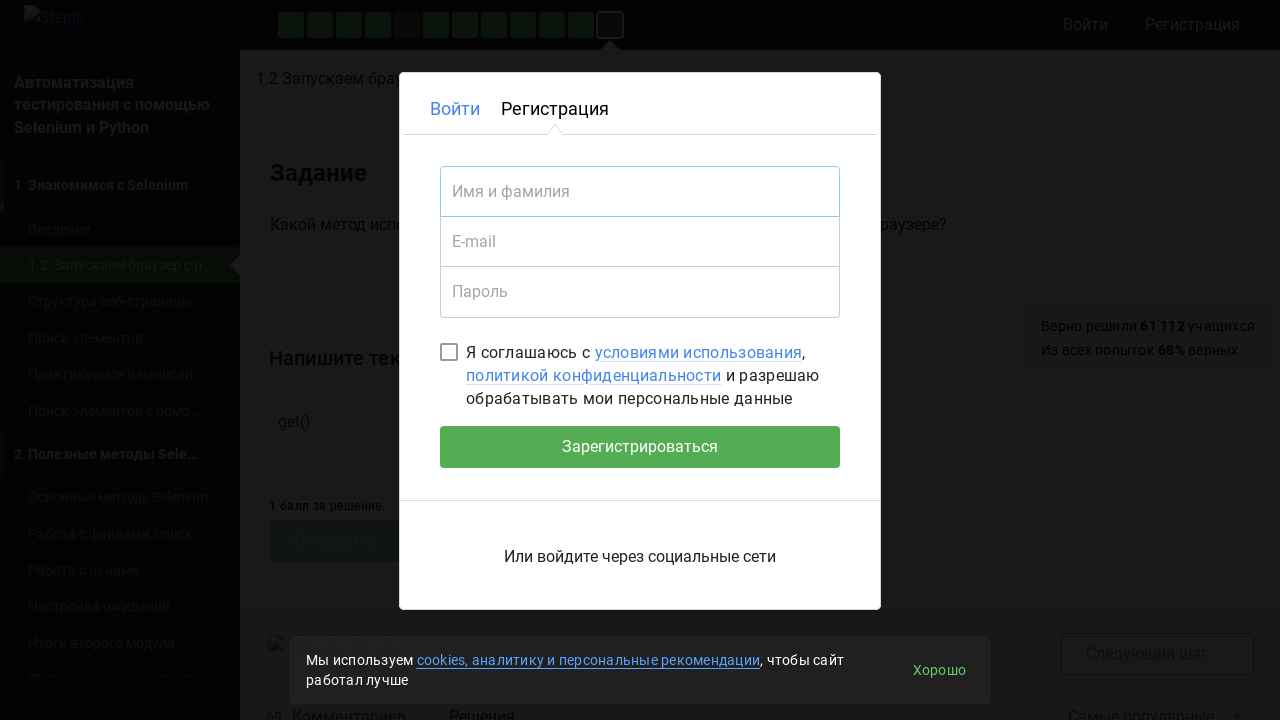

Waited 2 seconds for submission response
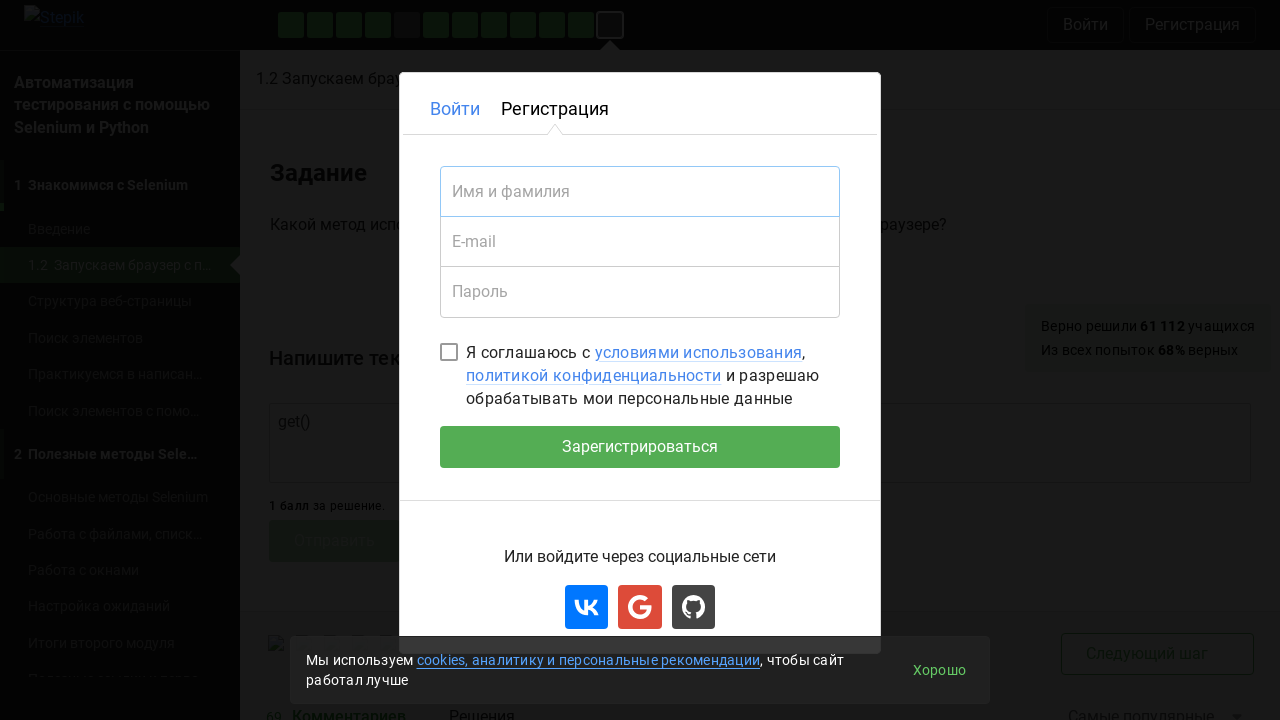

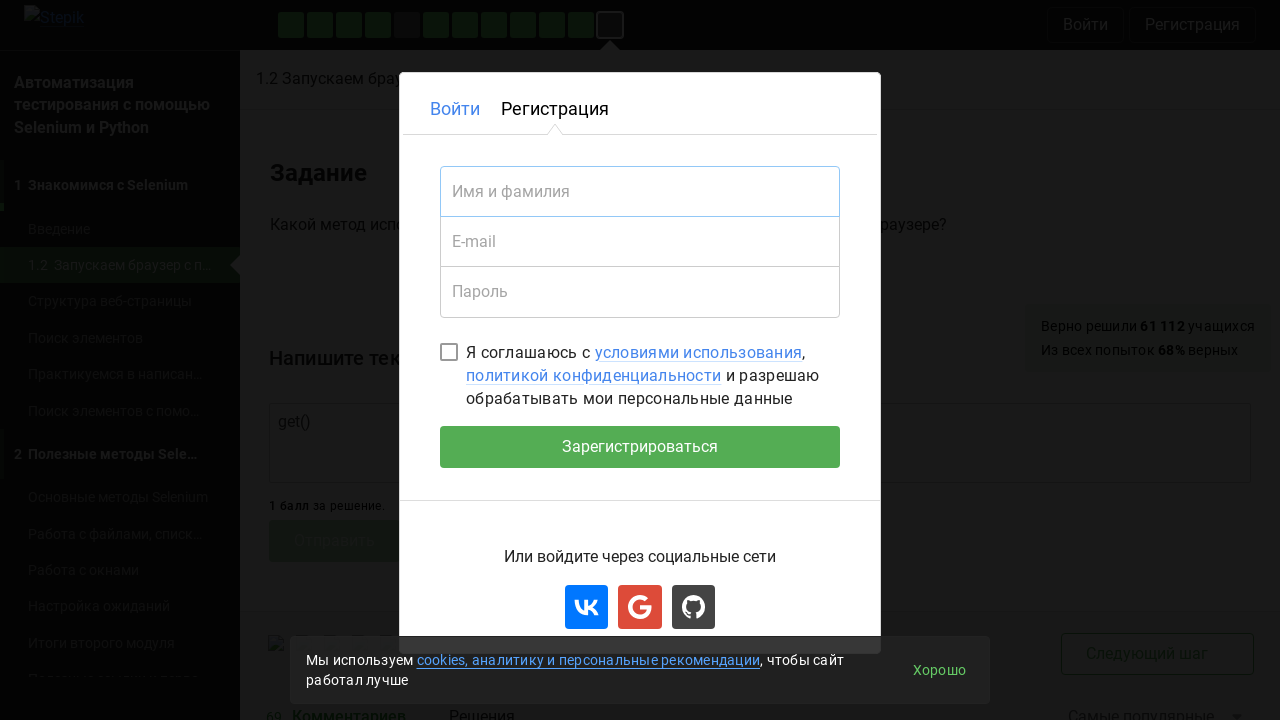